Tests adding a todo item to the TodoMVC application by entering text, pressing Enter, and verifying the item appears in the list

Starting URL: https://demo.playwright.dev/todomvc

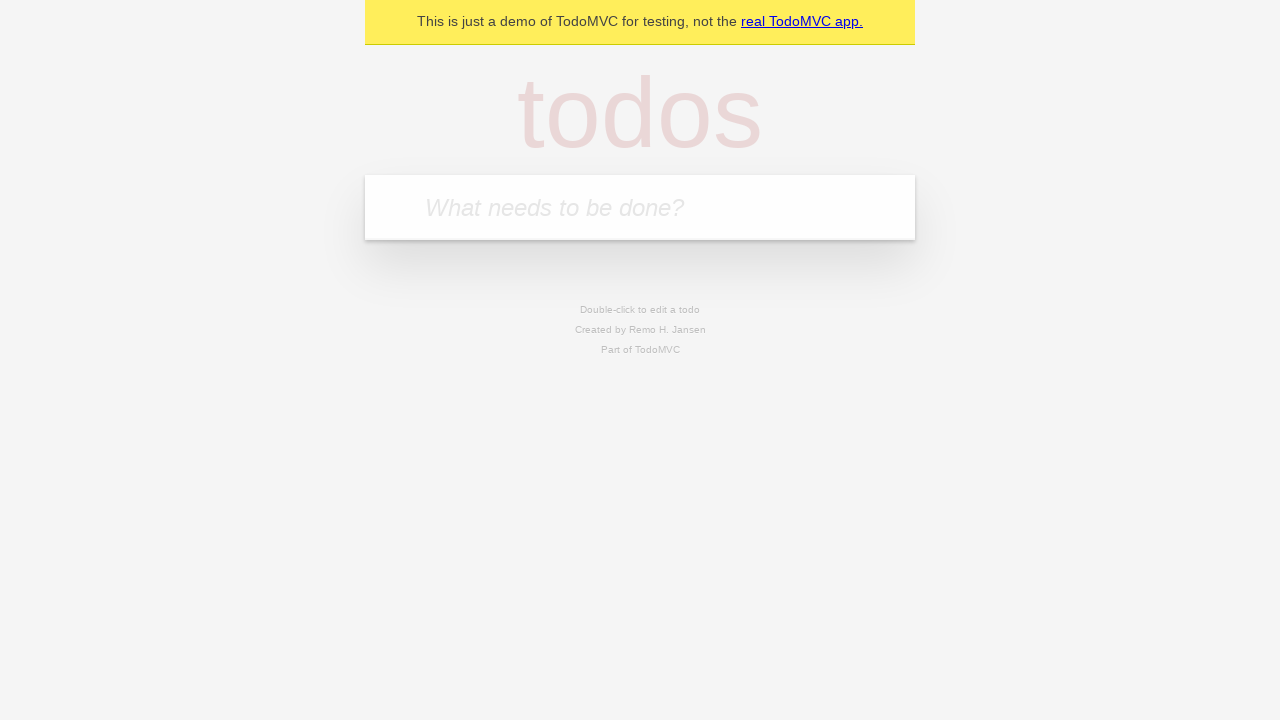

Filled todo input field with 'Install Playwright Maestro' on [placeholder="What needs to be done?"]
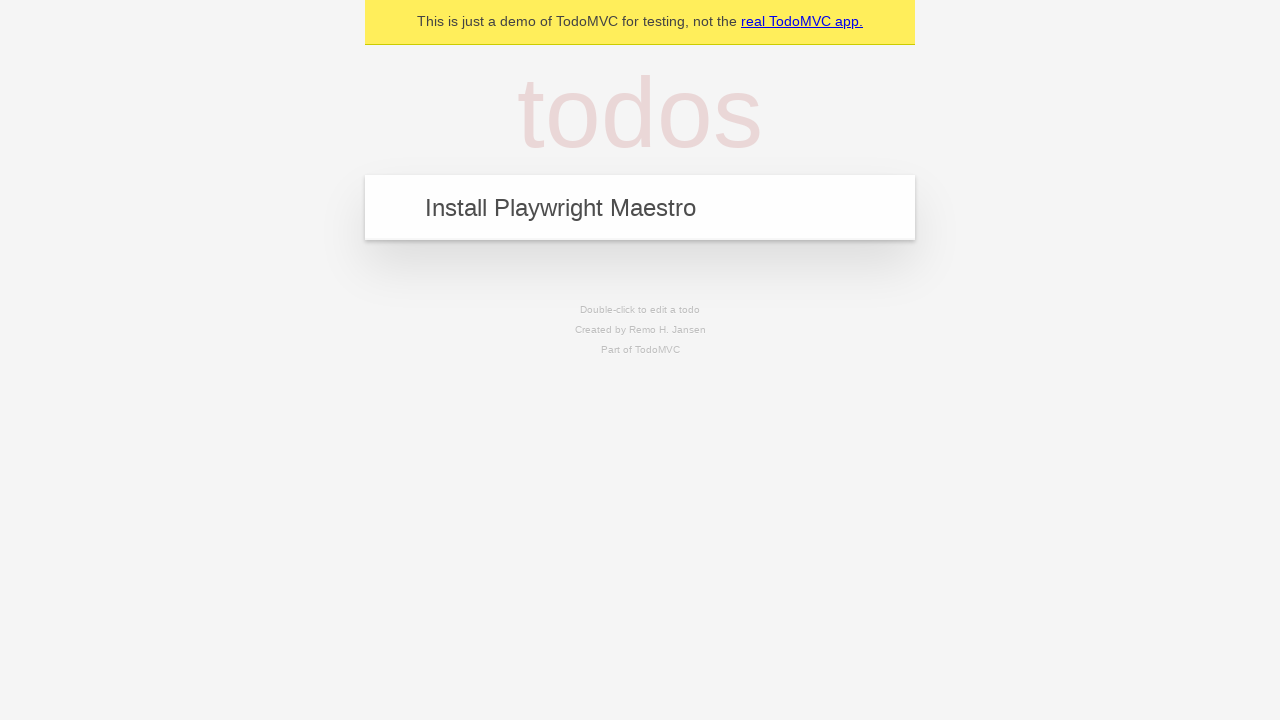

Pressed Enter to submit the todo item on [placeholder="What needs to be done?"]
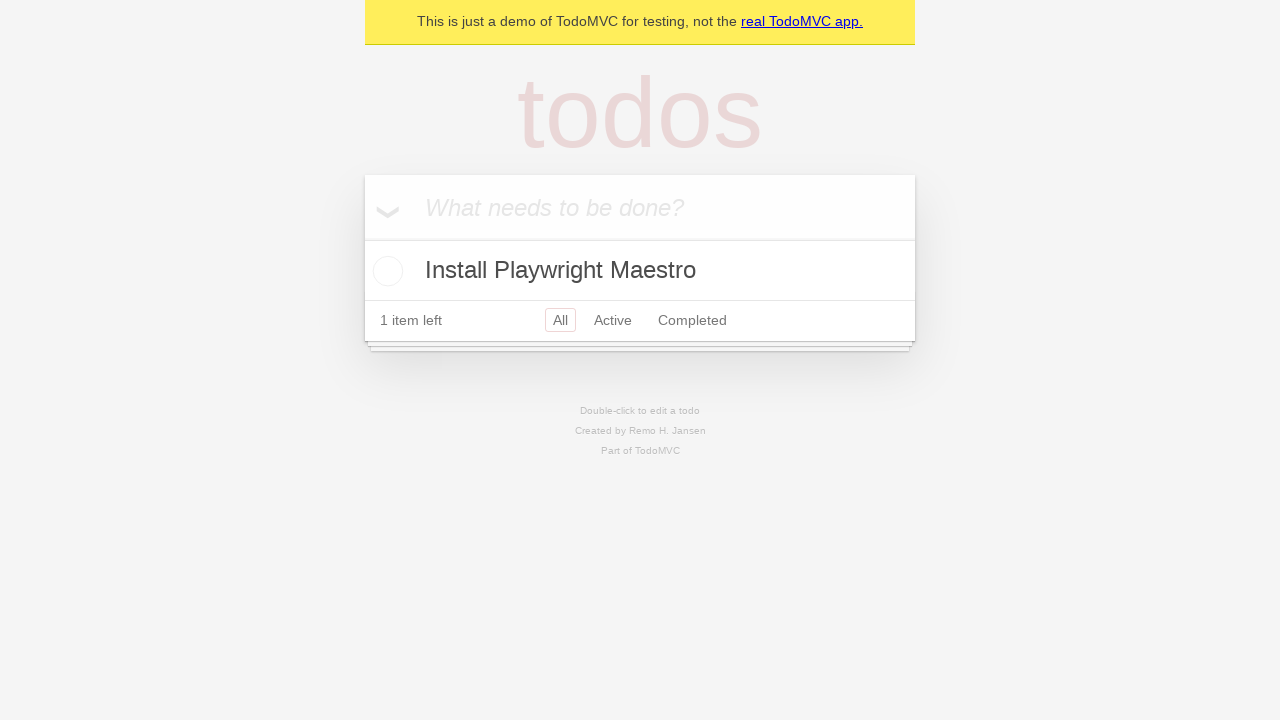

Todo item element appeared in the list
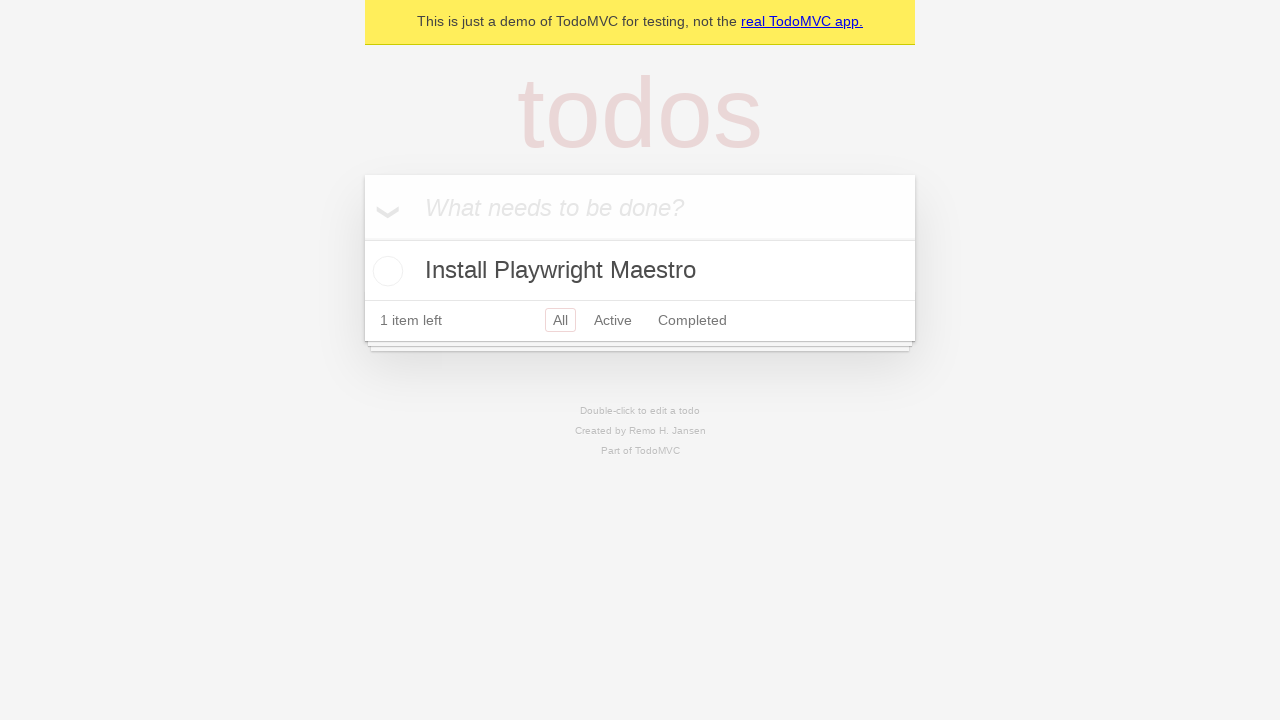

Verified todo item displays with correct text 'Install Playwright Maestro'
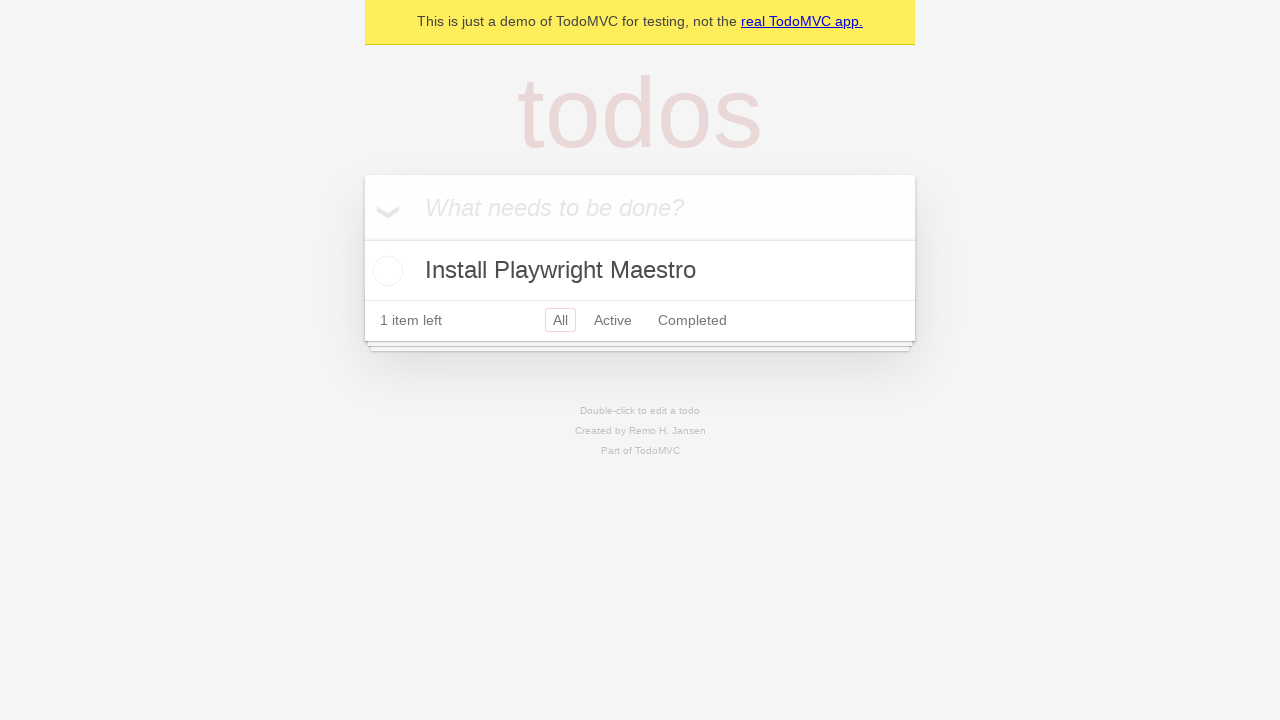

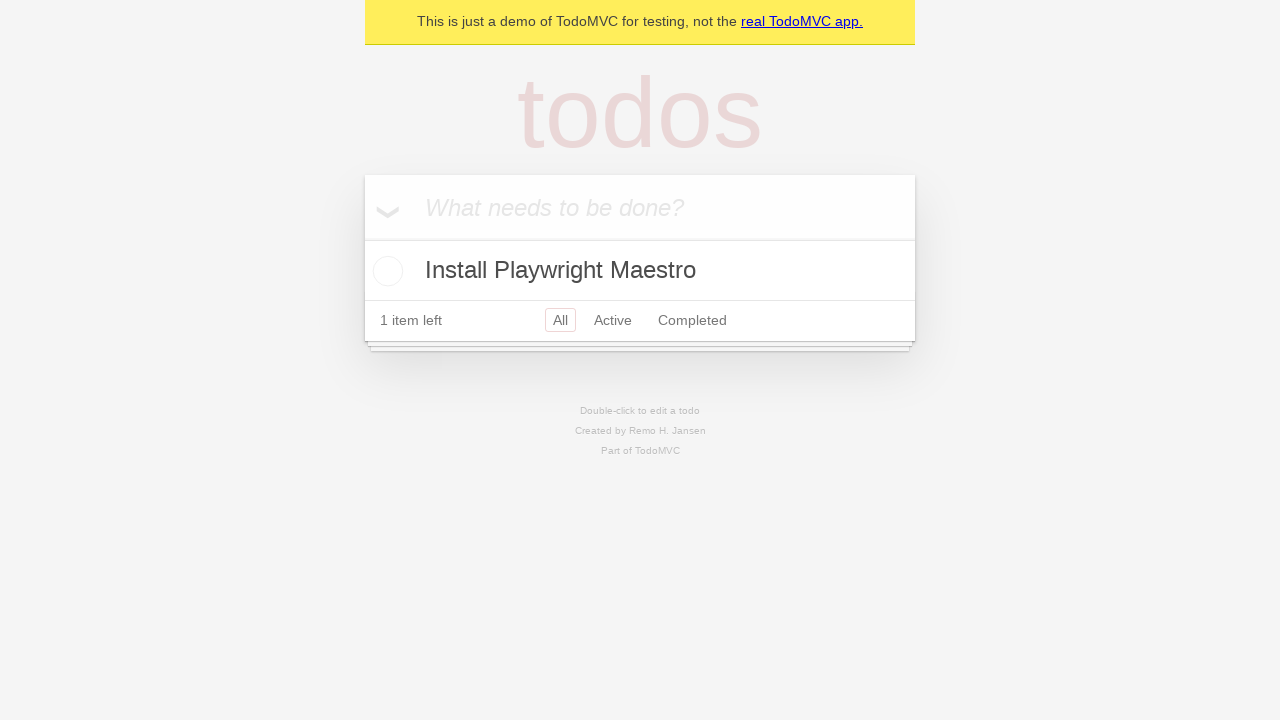